Navigates to the Applitools demo login page, then navigates to the demo app page to verify both pages load correctly

Starting URL: https://demo.applitools.com

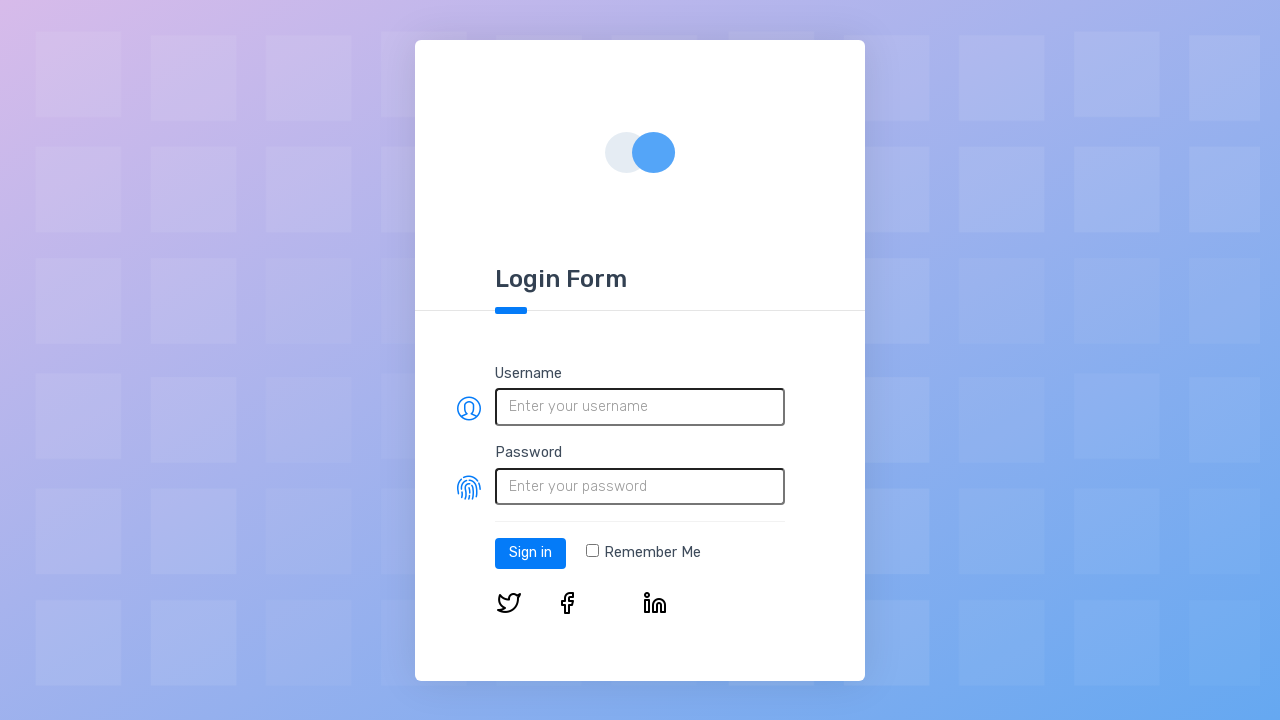

Waited for login page to reach networkidle state
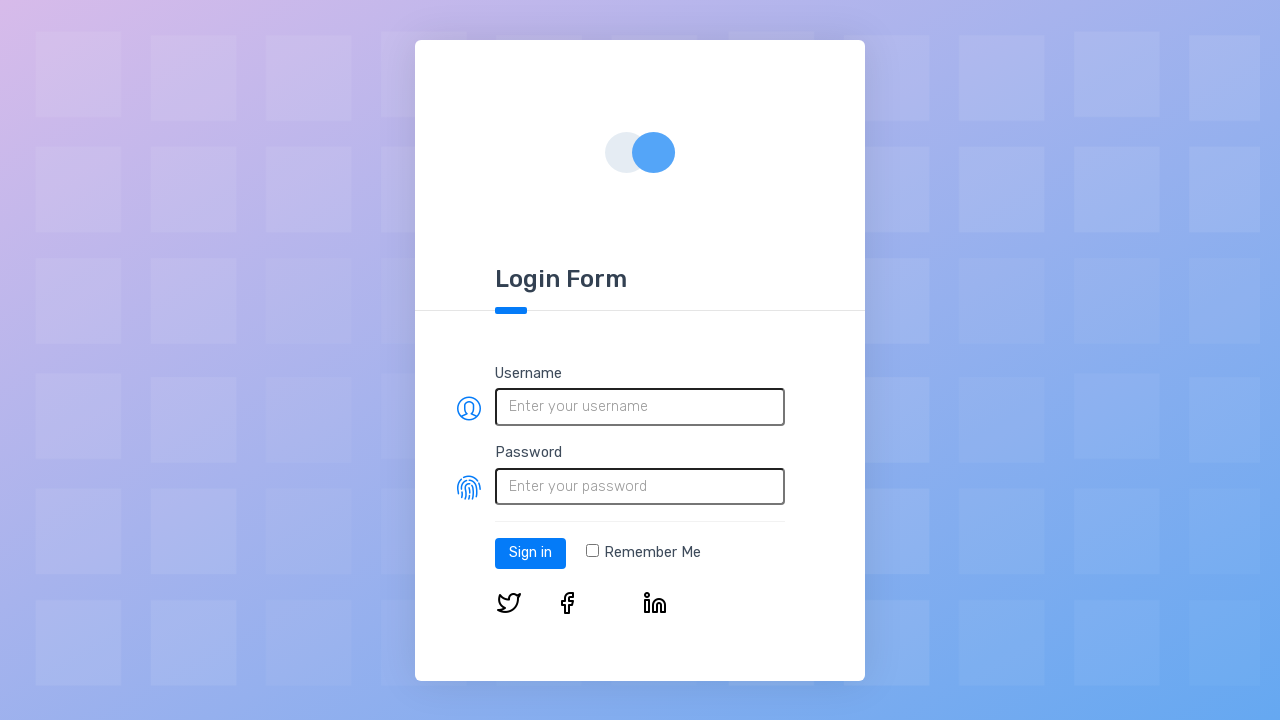

Login page primary button element loaded
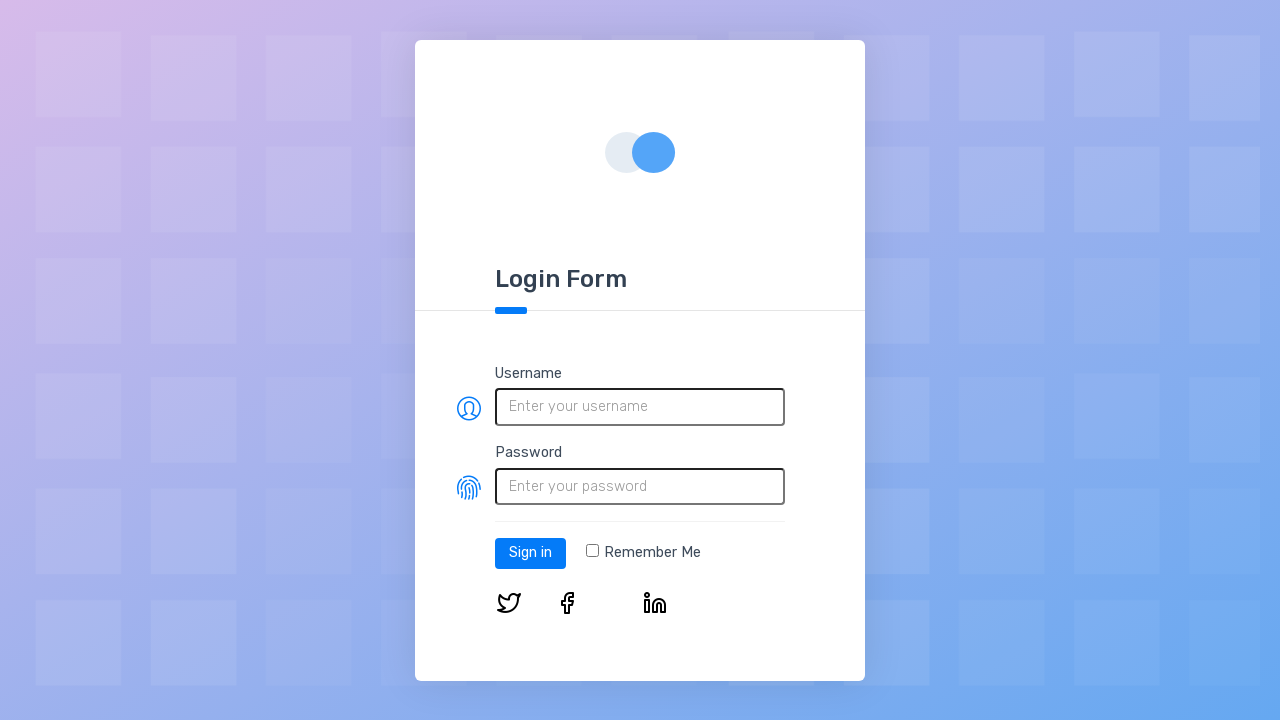

Navigated to demo app page at https://demo.applitools.com/app.html
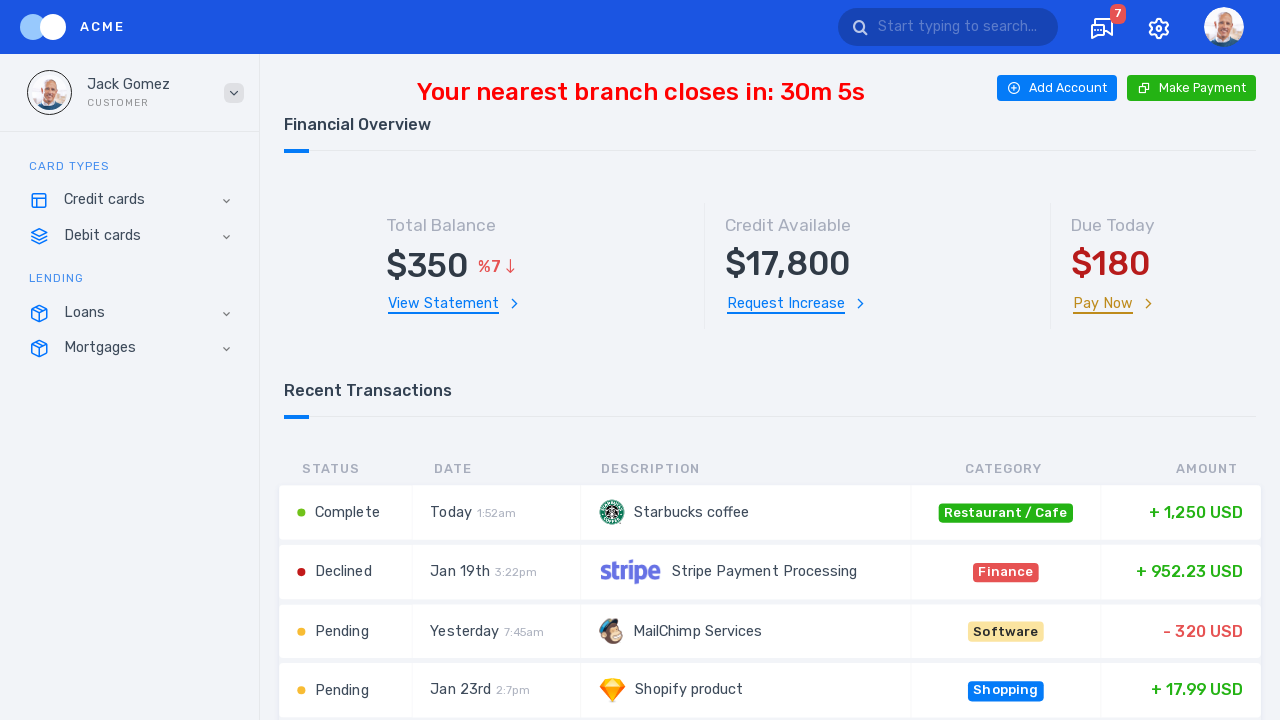

Waited for app page to reach networkidle state
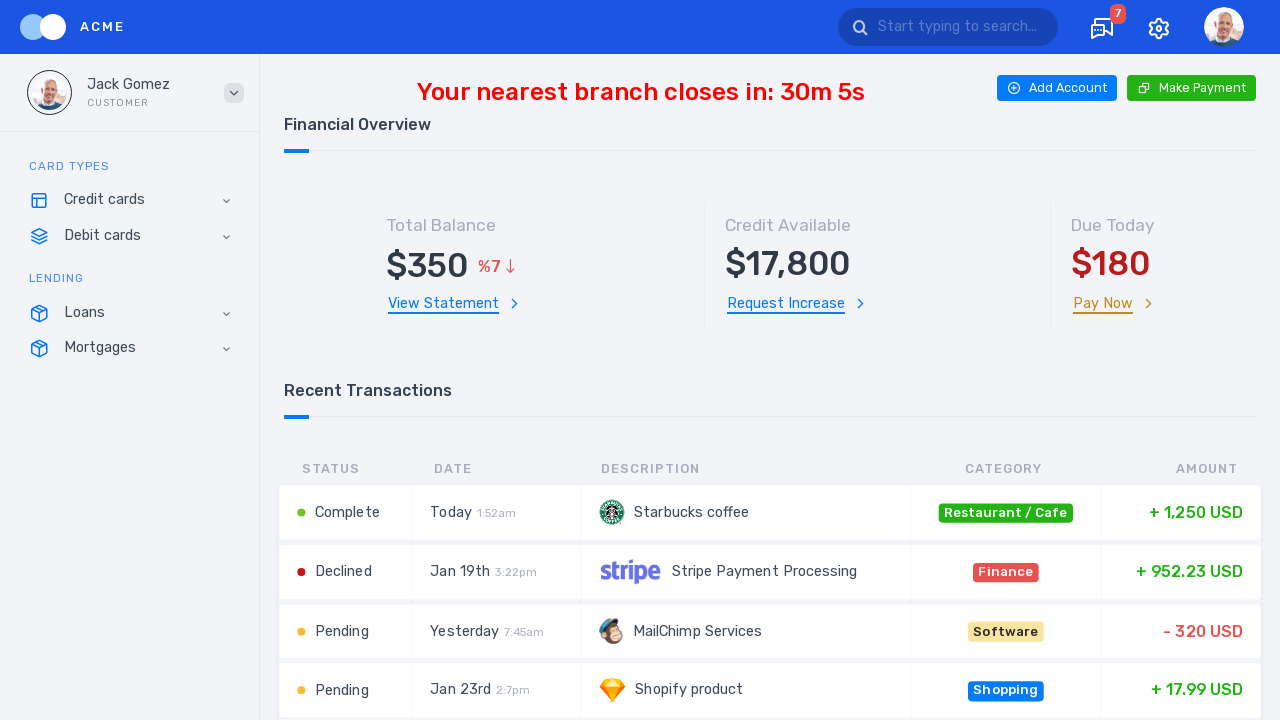

App page element box loaded
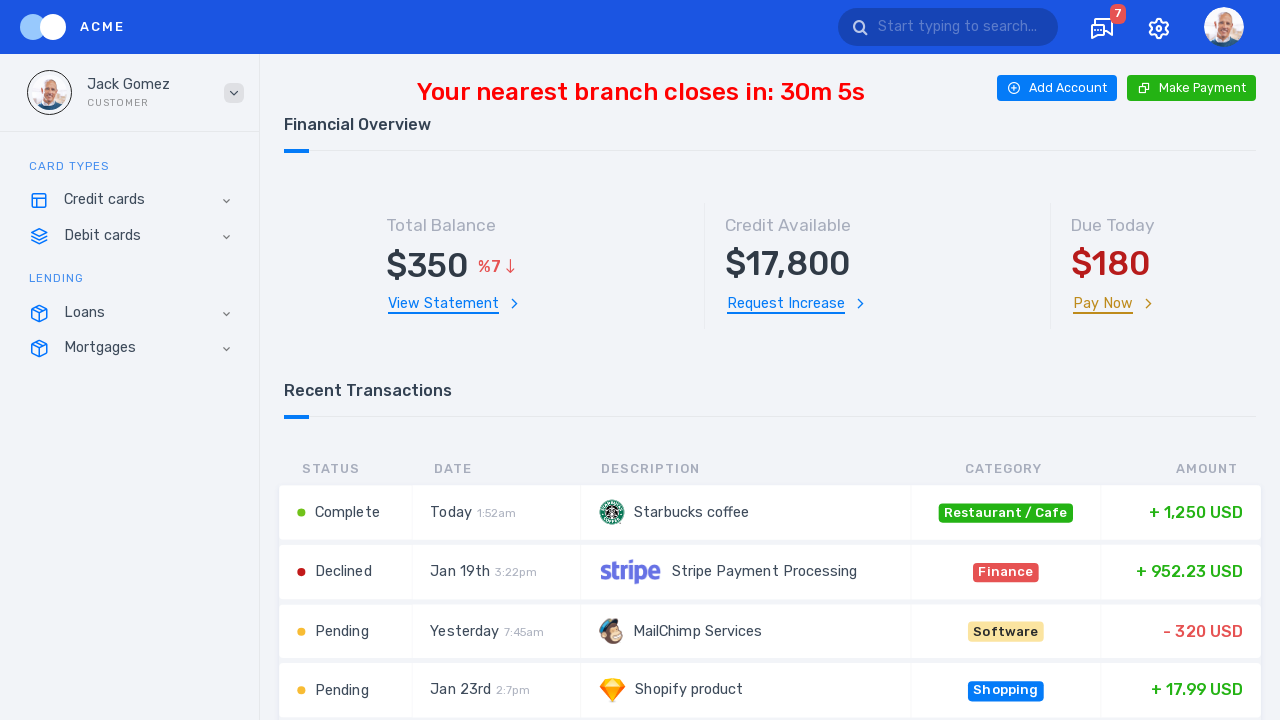

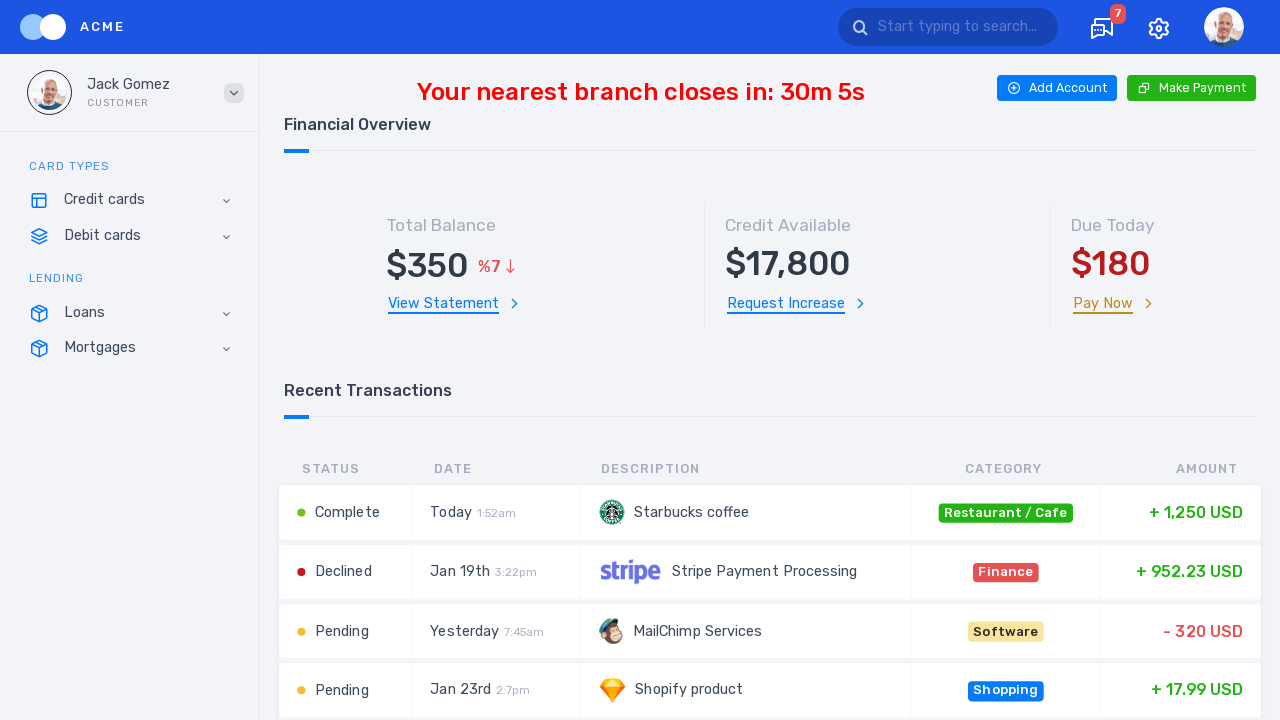